Tests product search and cart functionality by searching for products, verifying count, and adding multiple items to cart

Starting URL: https://rahulshettyacademy.com/seleniumPractise/#/

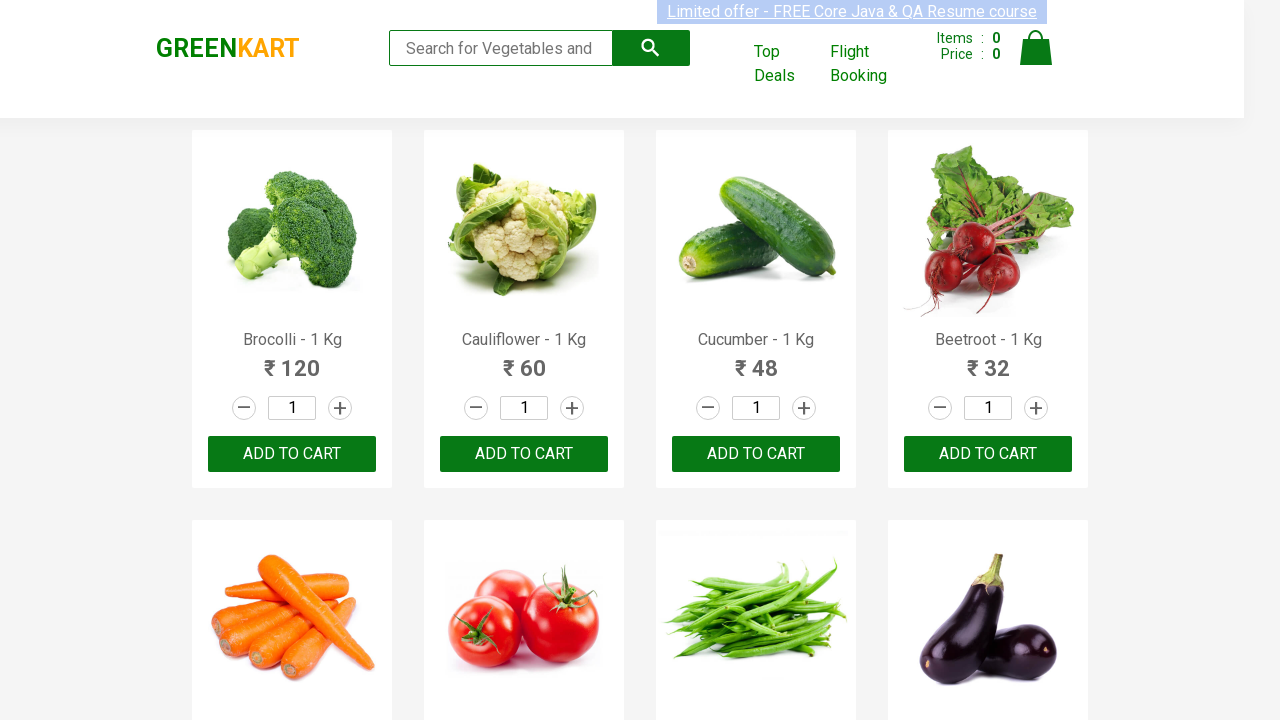

Filled search keyword field with 'ca' on .search-keyword
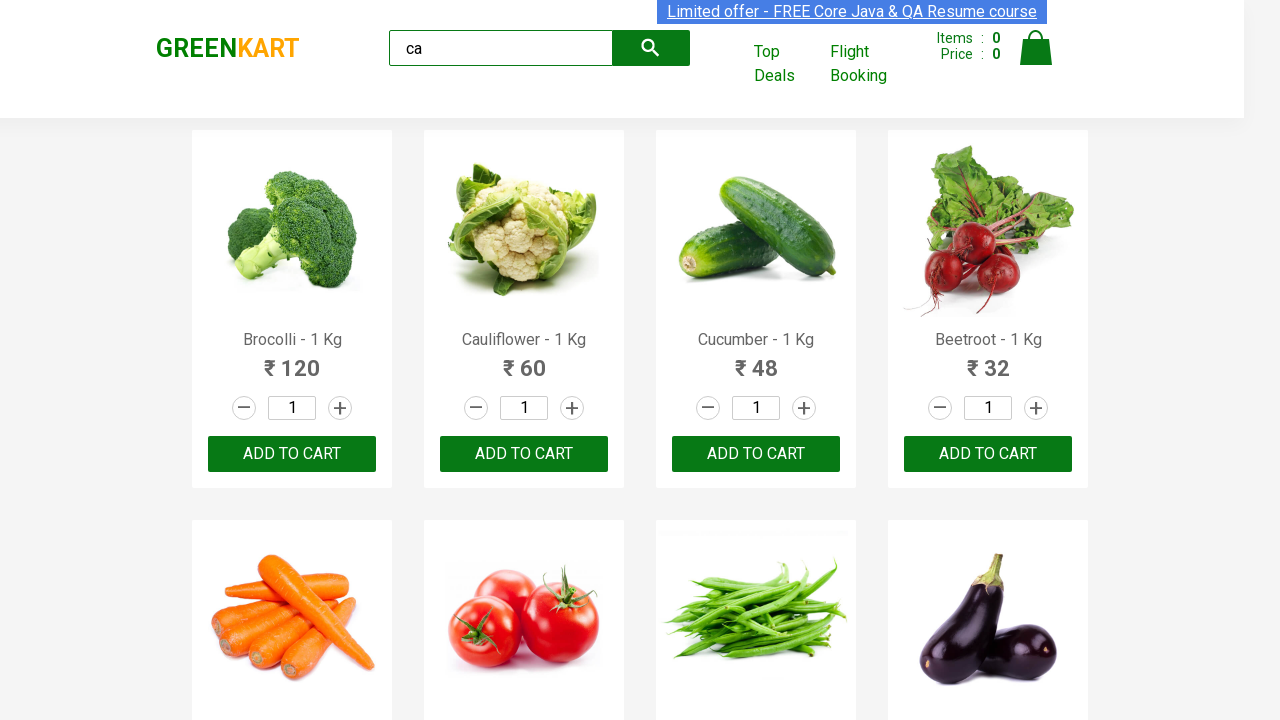

Waited 2 seconds for products to load
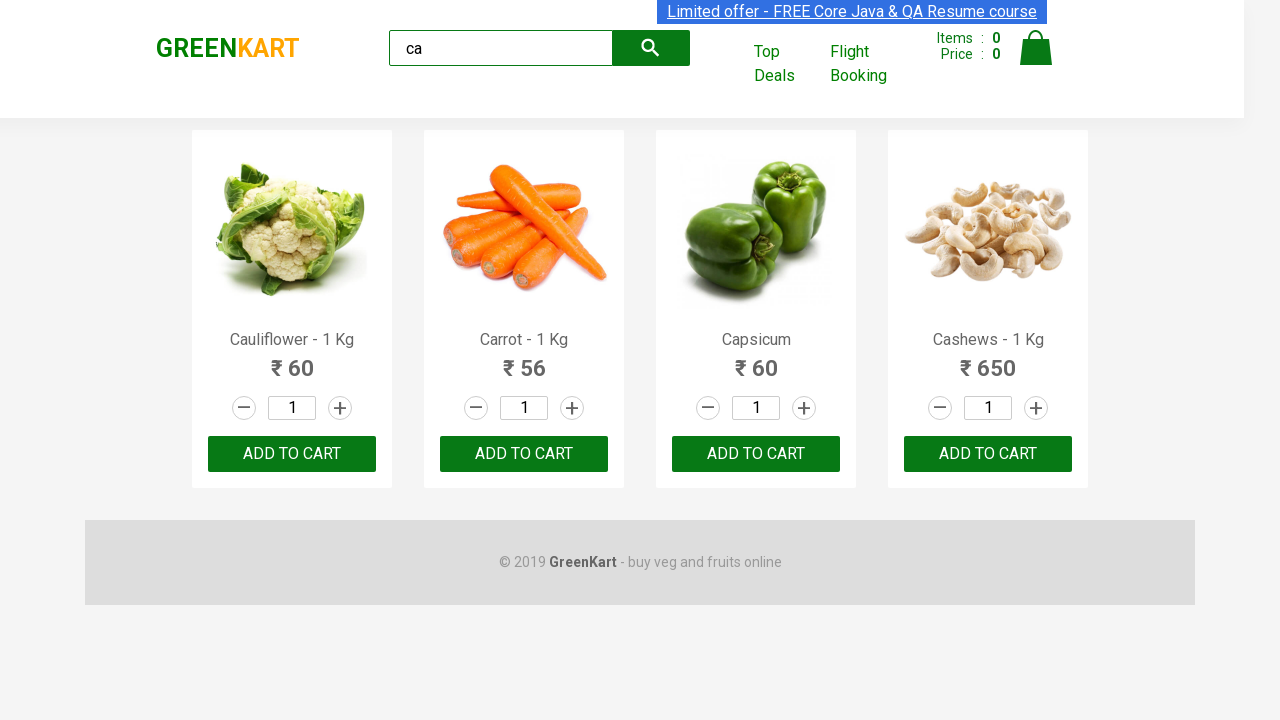

Verified that products are visible on the page
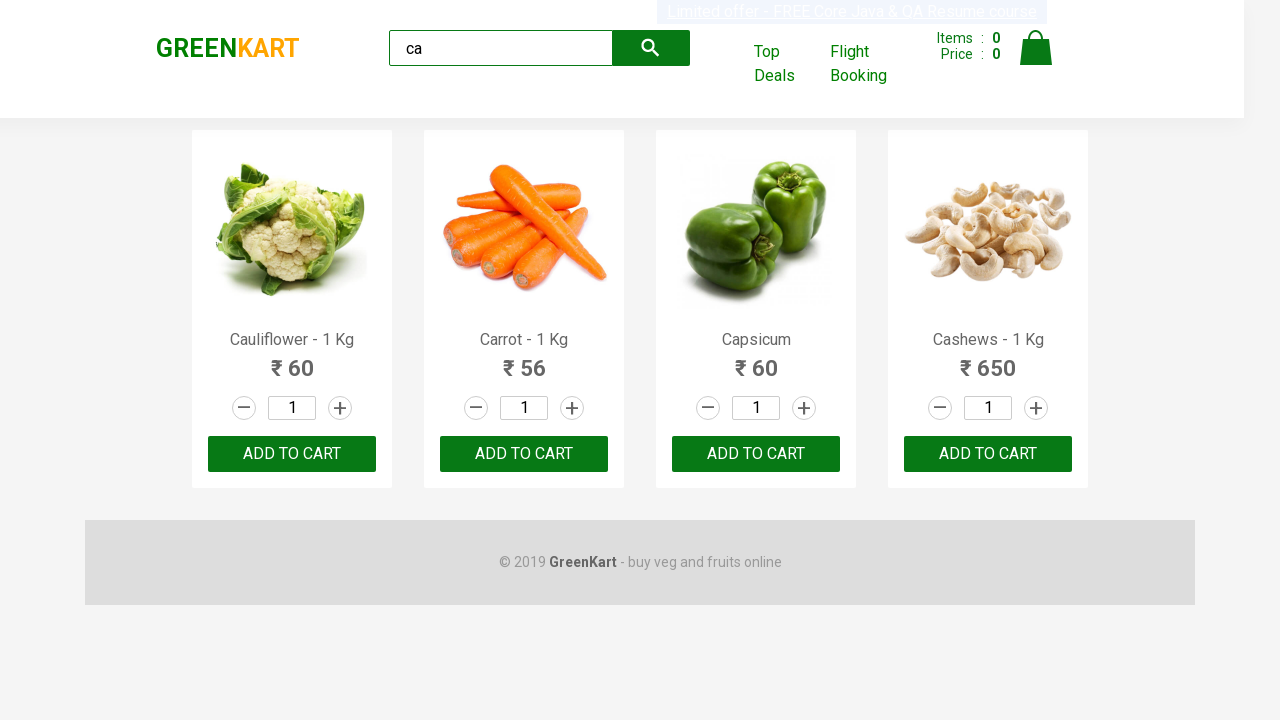

Clicked add to cart button for 3rd product at (756, 454) on :nth-child(3) > .product-action > button
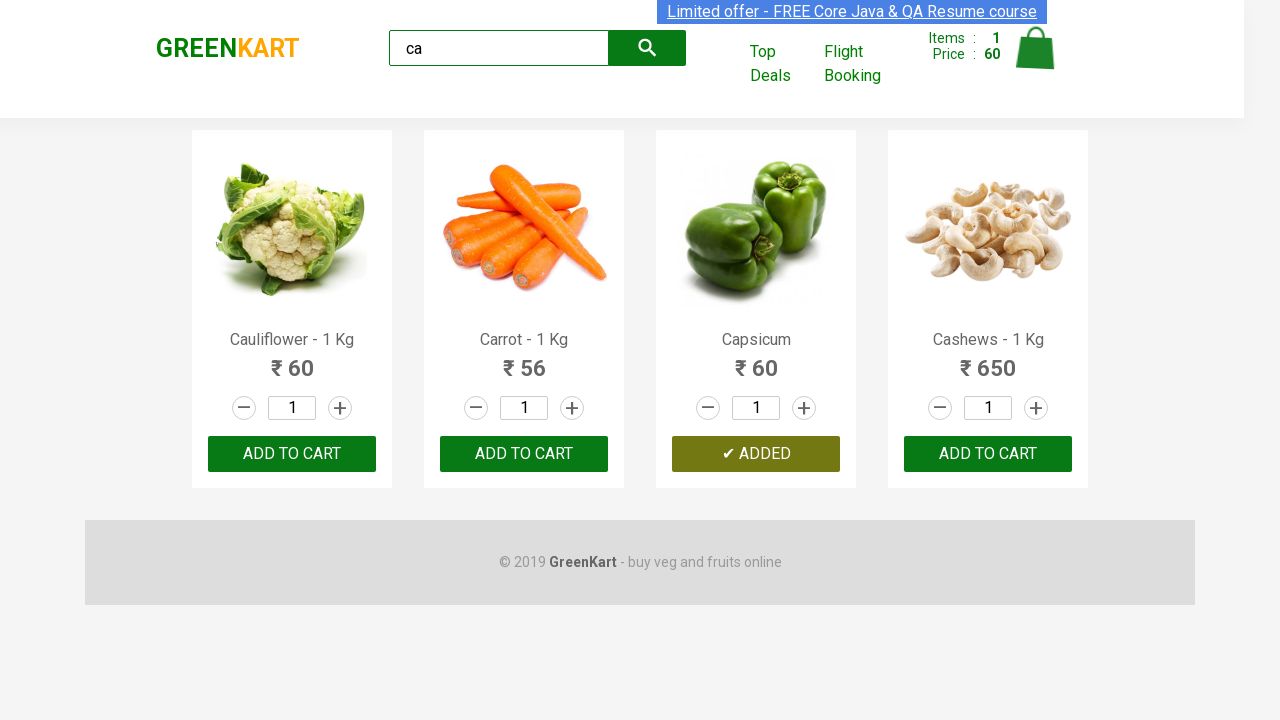

Clicked add to cart button for 2nd product at (524, 454) on .products .product >> nth=1 >> text=ADD TO CART
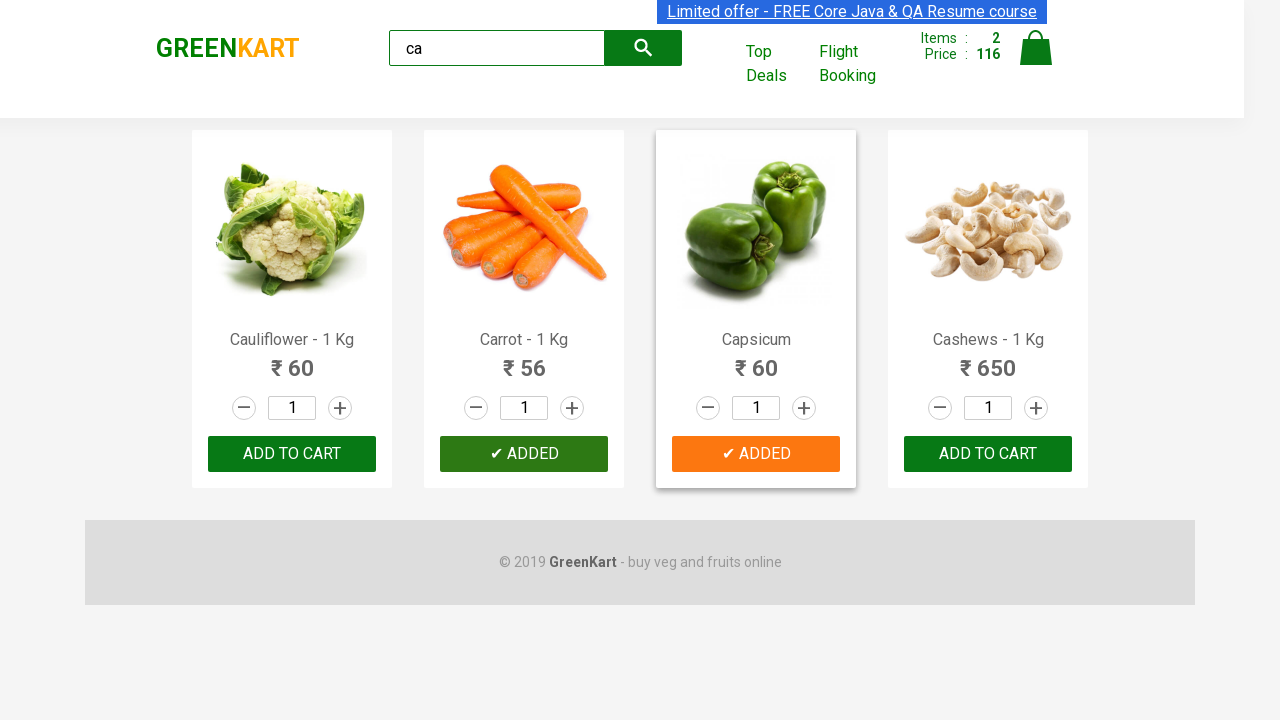

Found and clicked add to cart button for Cashews product at (988, 454) on .products .product >> nth=3 >> button
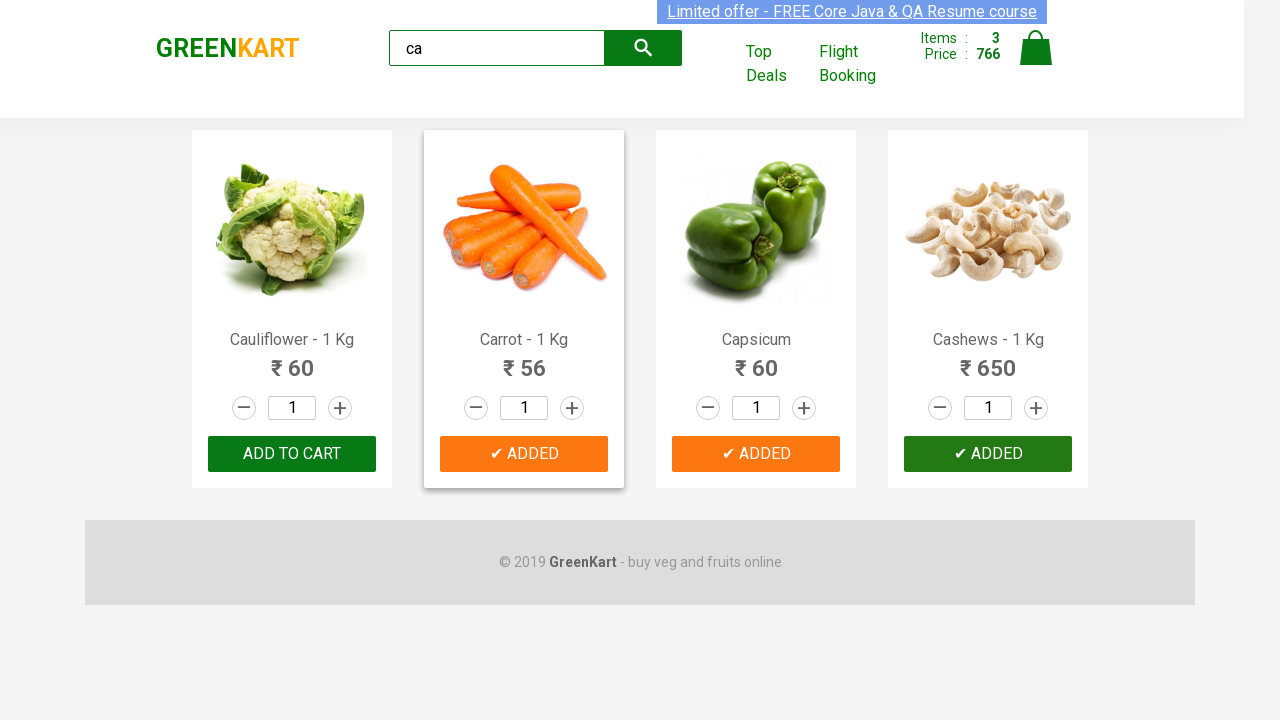

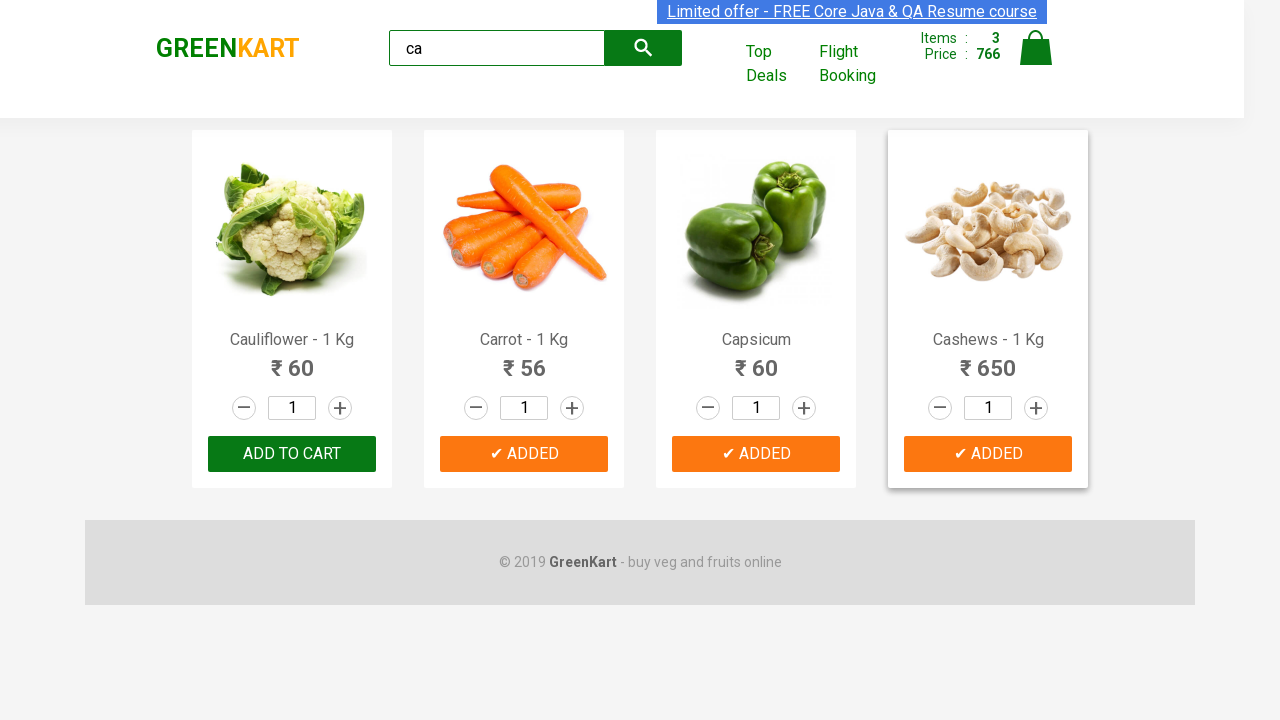